Tests calendar date picker functionality by selecting a specific date (June 21, 2025) through year, month, and day navigation, then verifies the selected date values

Starting URL: https://rahulshettyacademy.com/seleniumPractise/#/offers

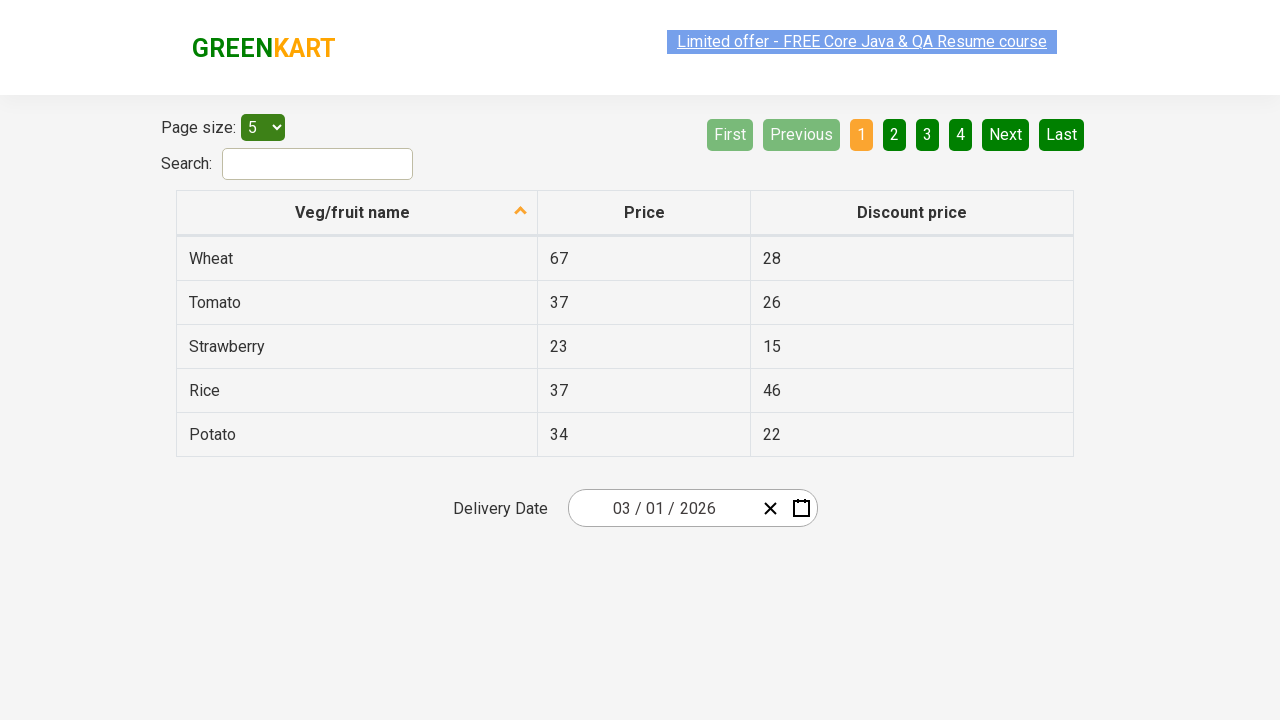

Clicked calendar button to open the date picker at (801, 508) on .react-date-picker__calendar-button
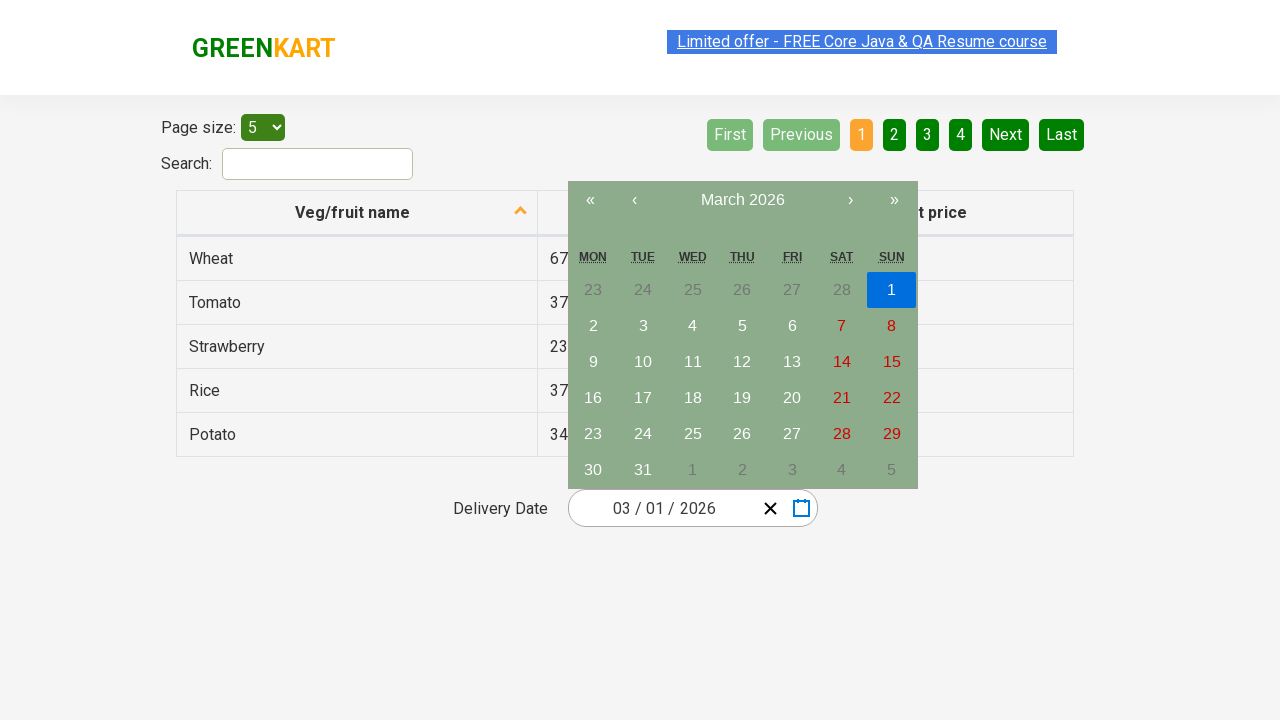

Clicked navigation label to navigate to month view at (742, 200) on .react-calendar__navigation__label
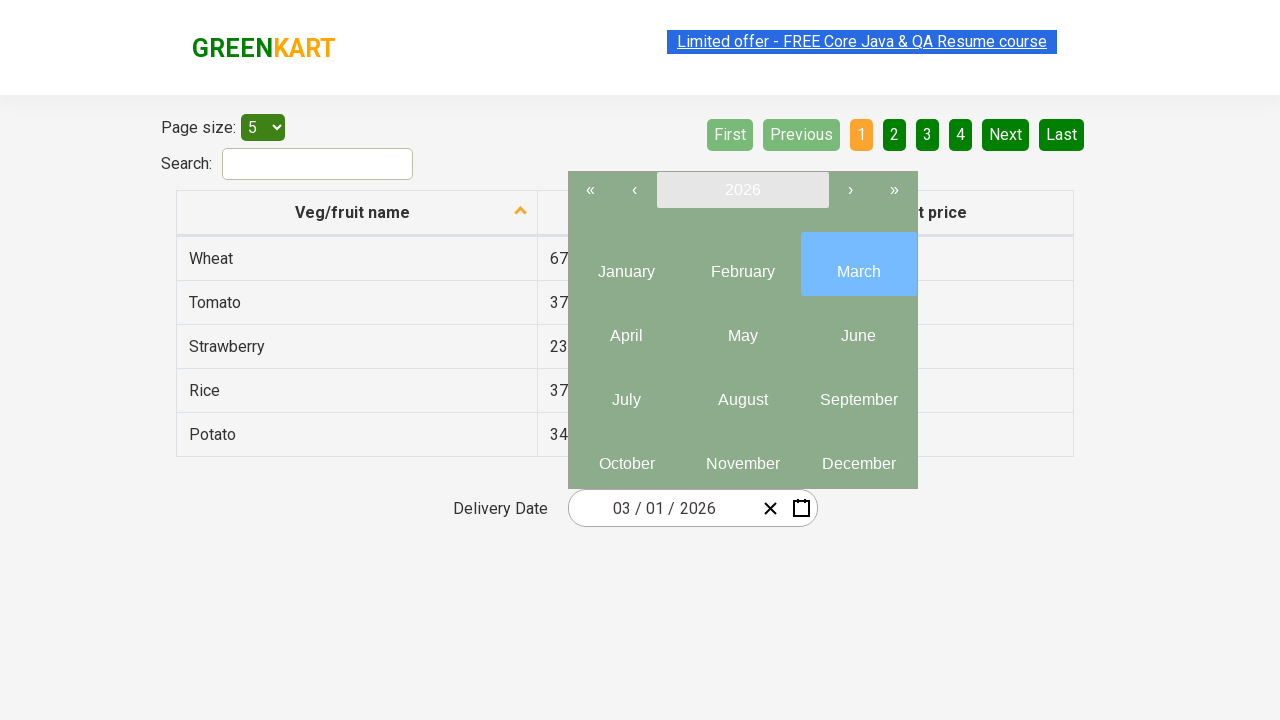

Clicked navigation label again to navigate to year view at (742, 190) on .react-calendar__navigation__label
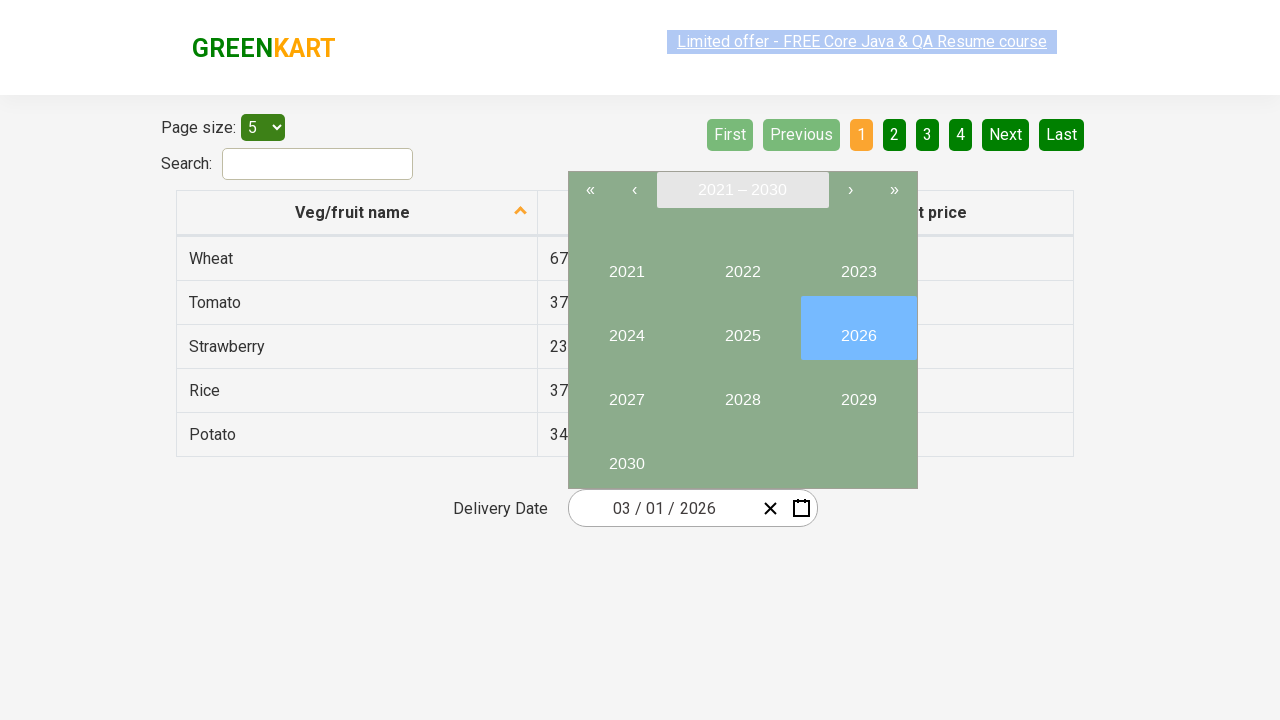

Selected year 2025 at (742, 328) on //button[text()='2025']
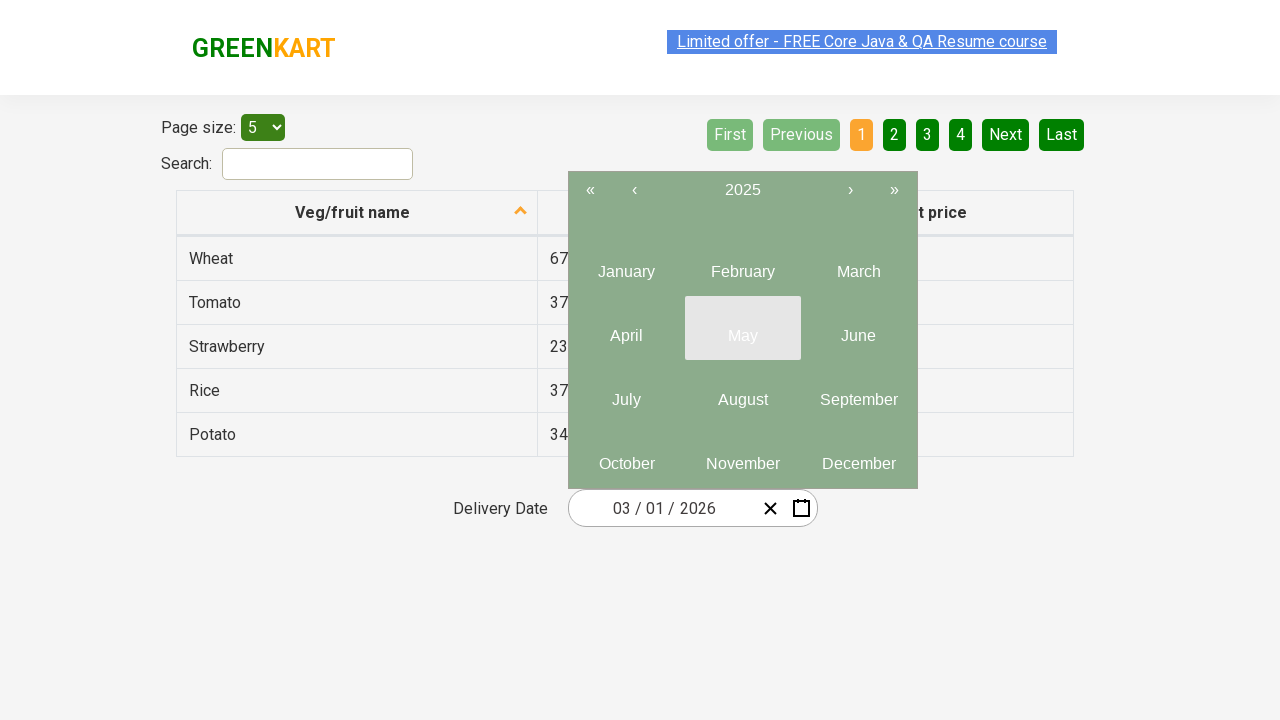

Selected month 6 (June) at (858, 328) on .react-calendar__tile >> nth=5
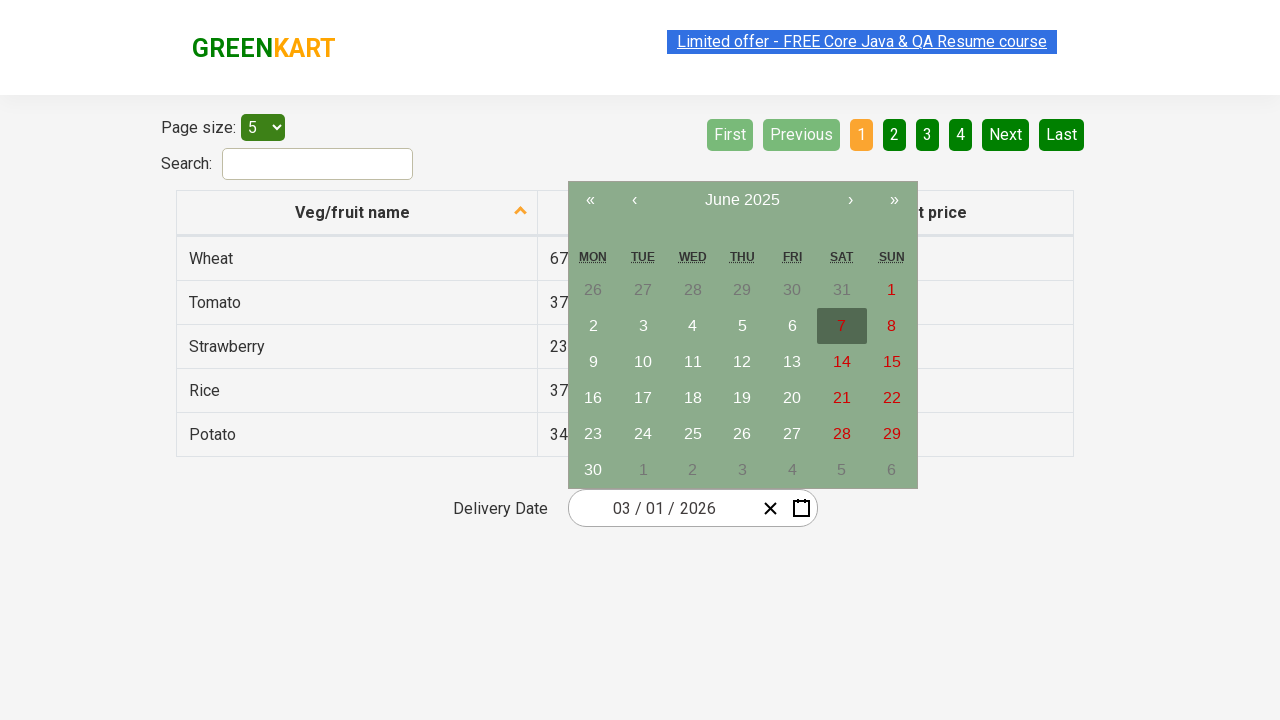

Selected date 21 at (842, 398) on //abbr[text()='21']
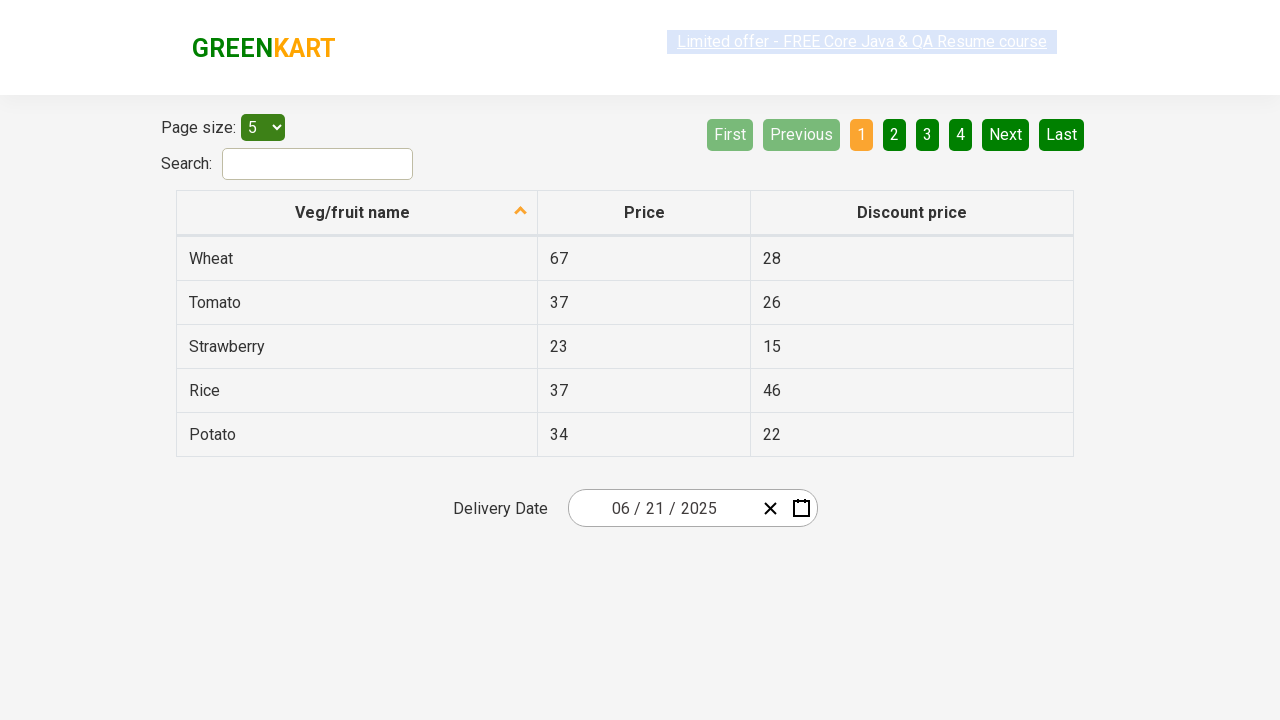

Date picker input fields loaded and updated
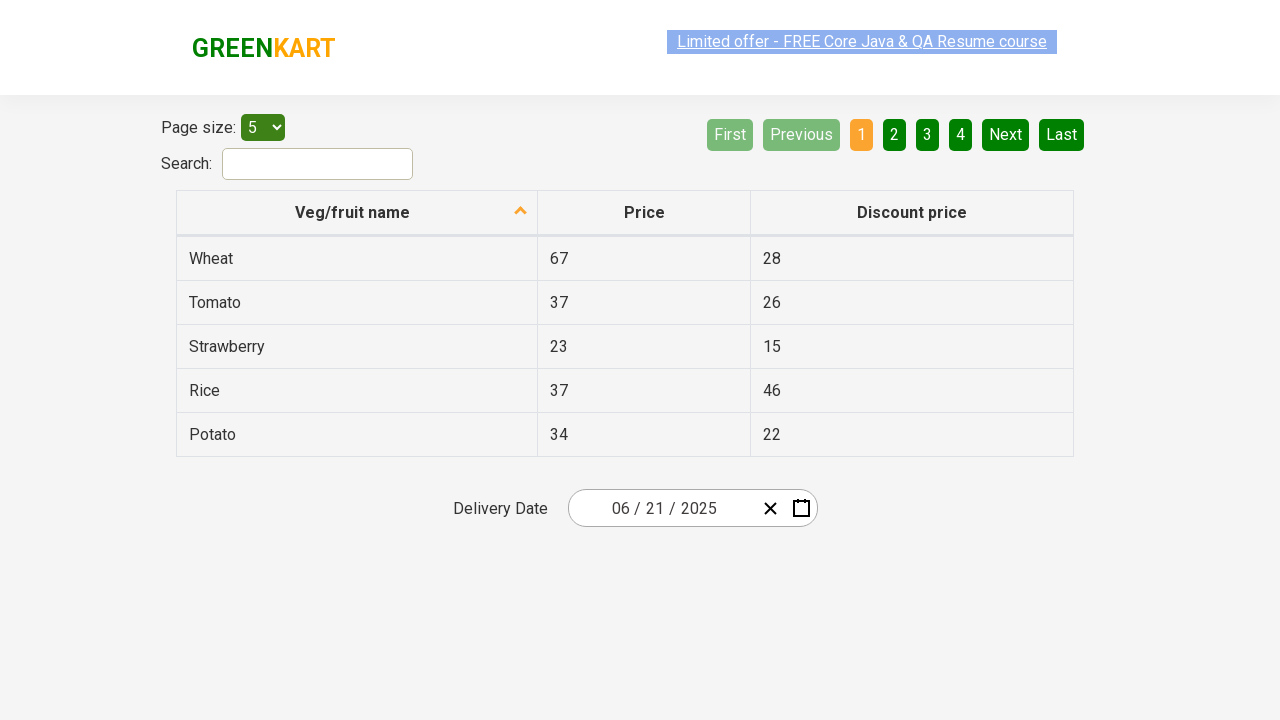

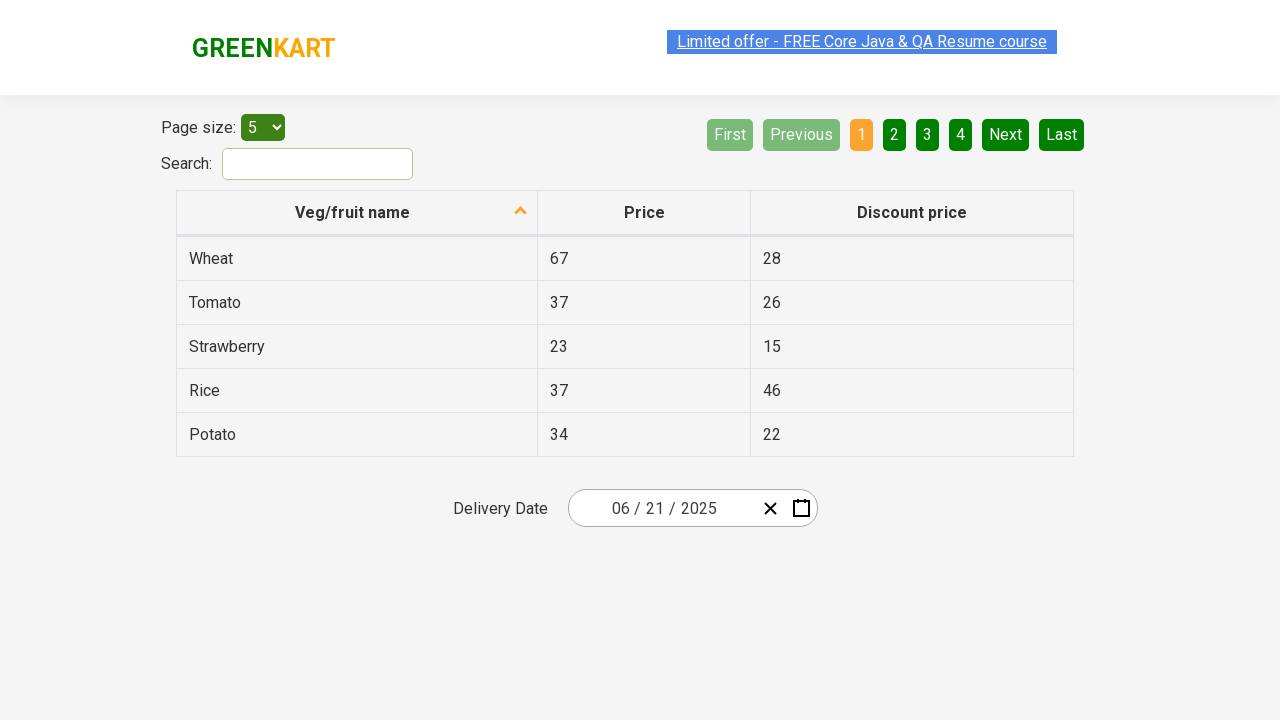